Tests alert functionality by navigating to basic elements section, scrolling down, clicking the Alert button, and verifying the alert message contains expected text.

Starting URL: http://automationbykrishna.com/

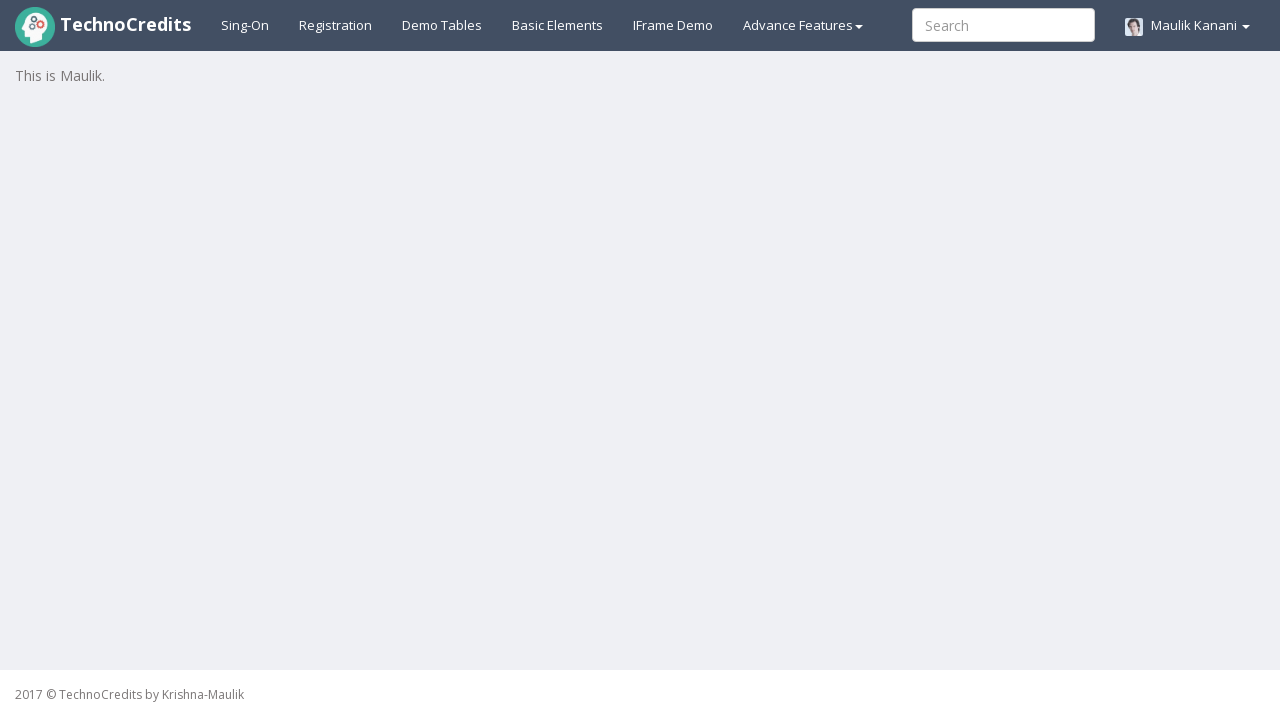

Clicked on basic elements link/button at (558, 25) on #basicelements
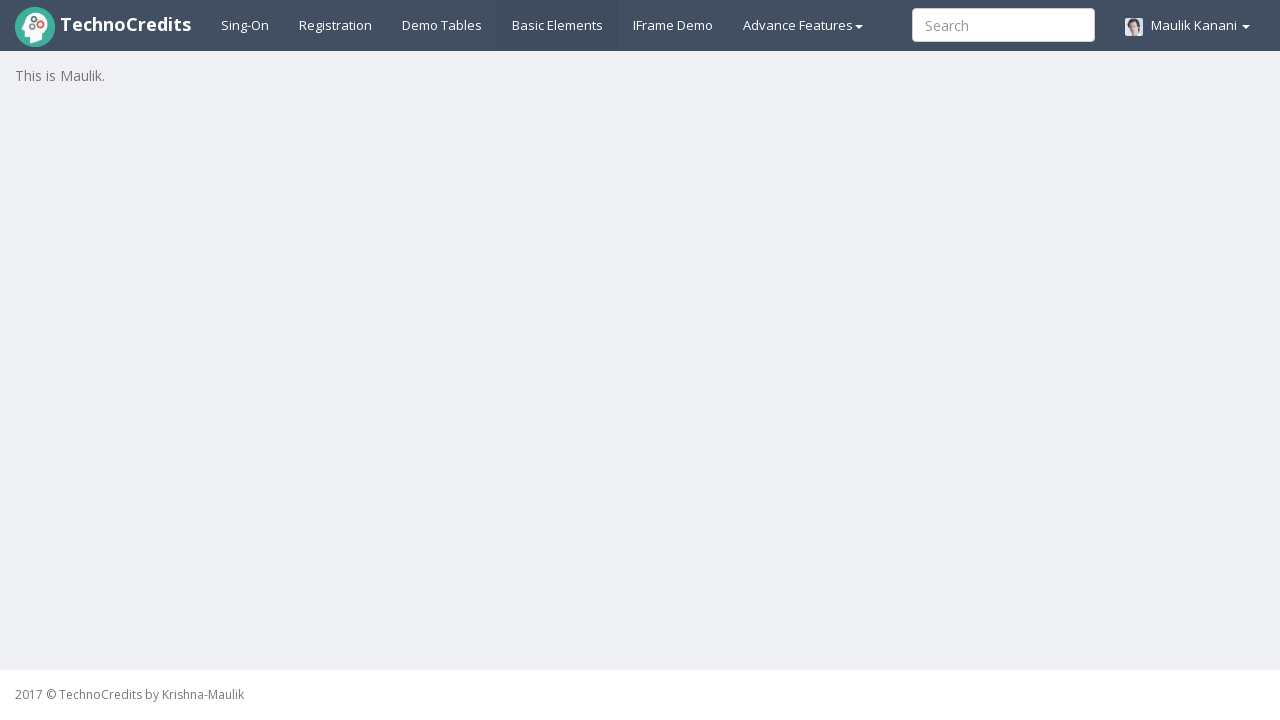

Waited for page to load after clicking basic elements
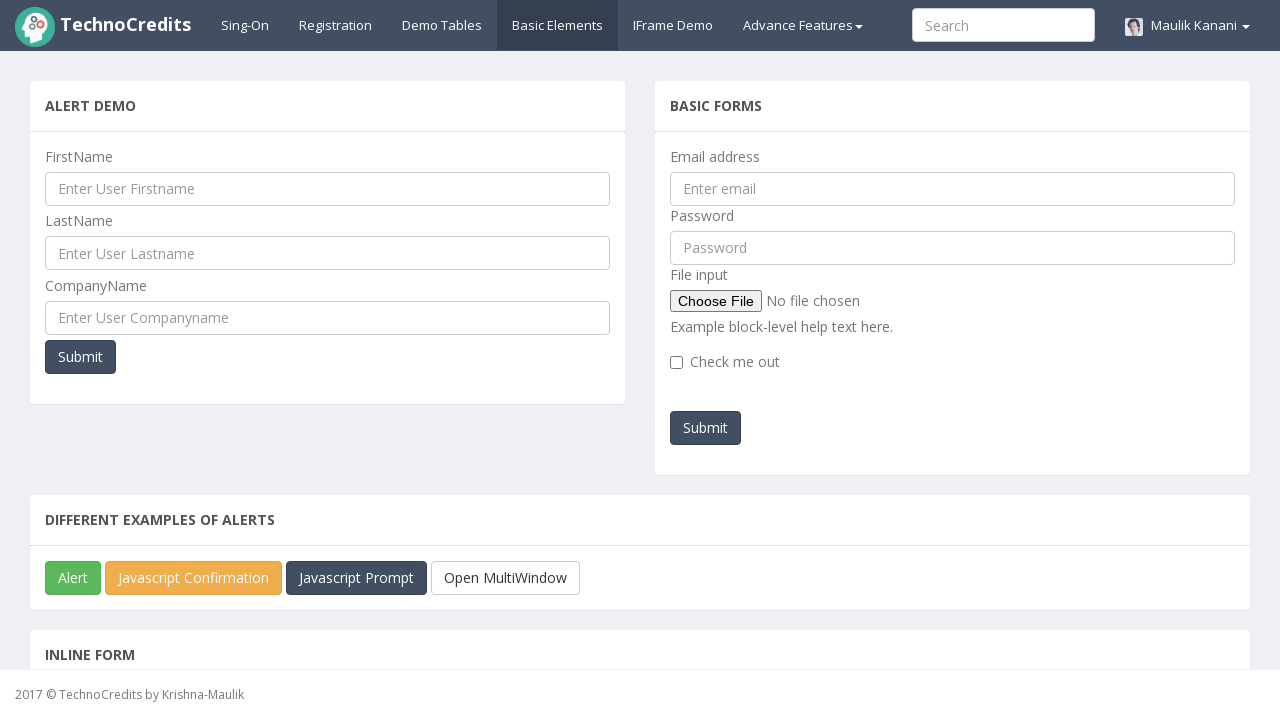

Scrolled down the page by 350 pixels
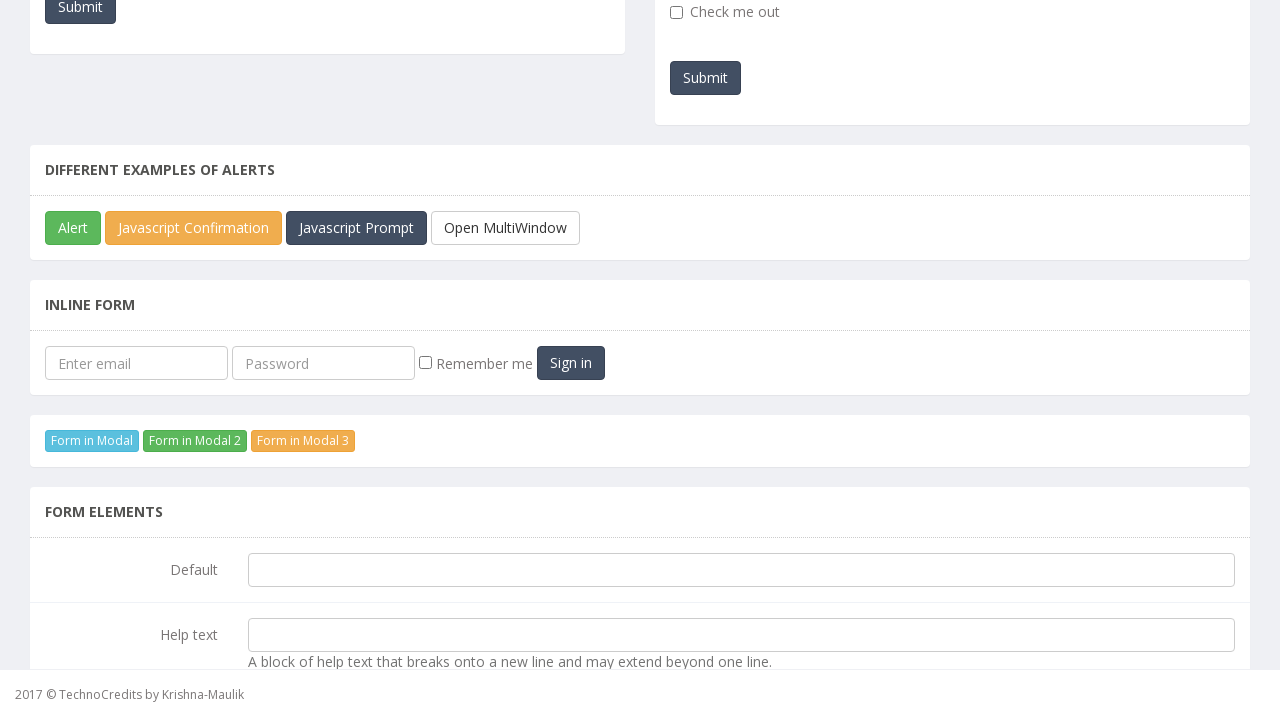

Waited for scroll animation to complete
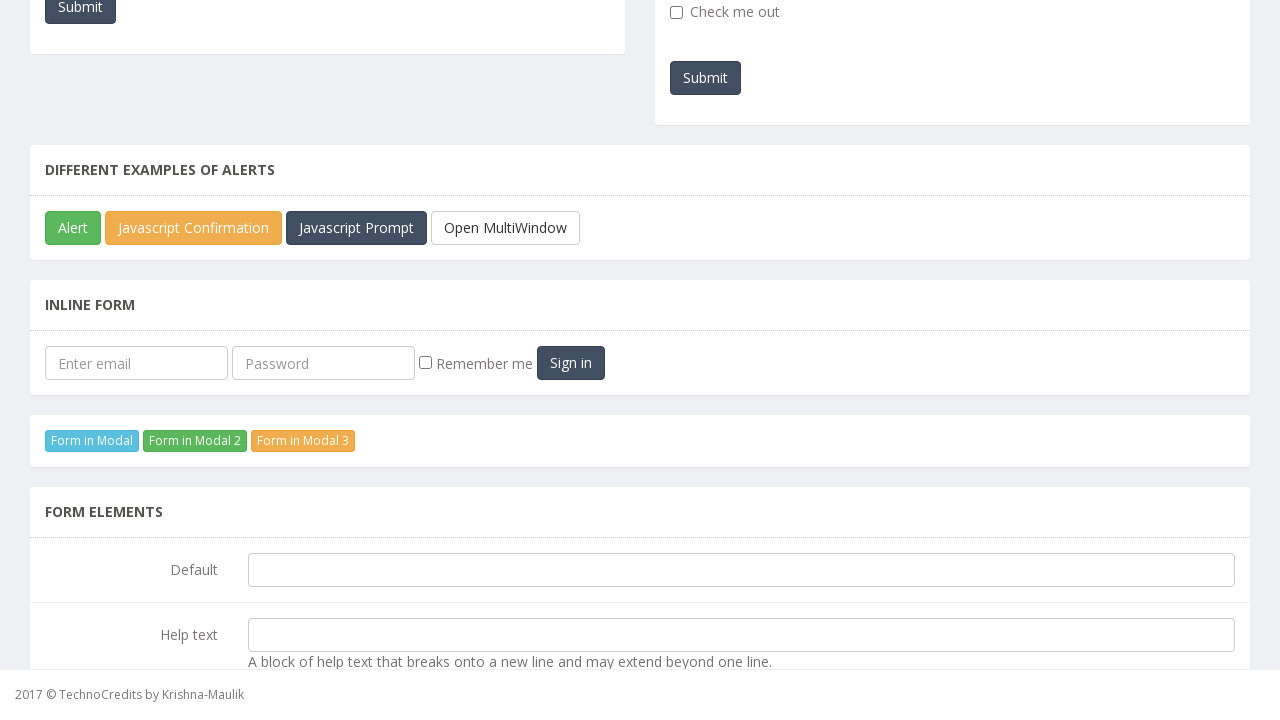

Clicked on the Alert button at (73, 228) on xpath=//button[text()='Alert']
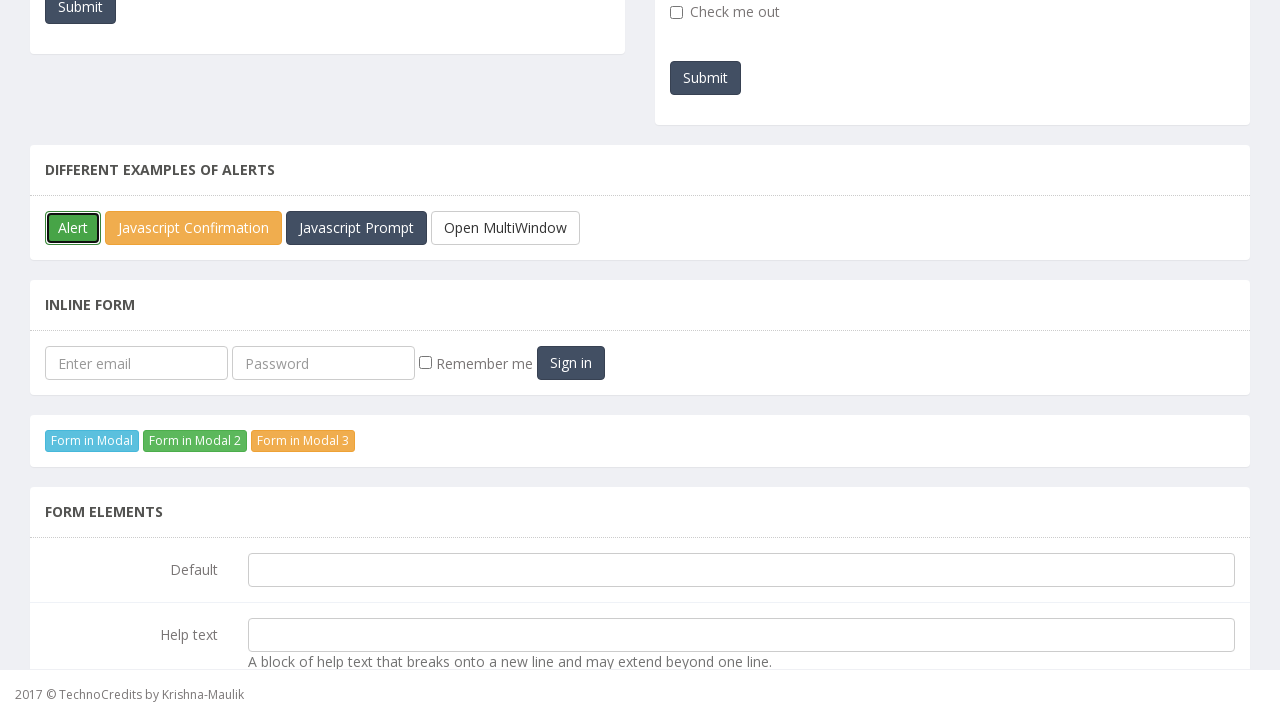

Set up dialog event listener
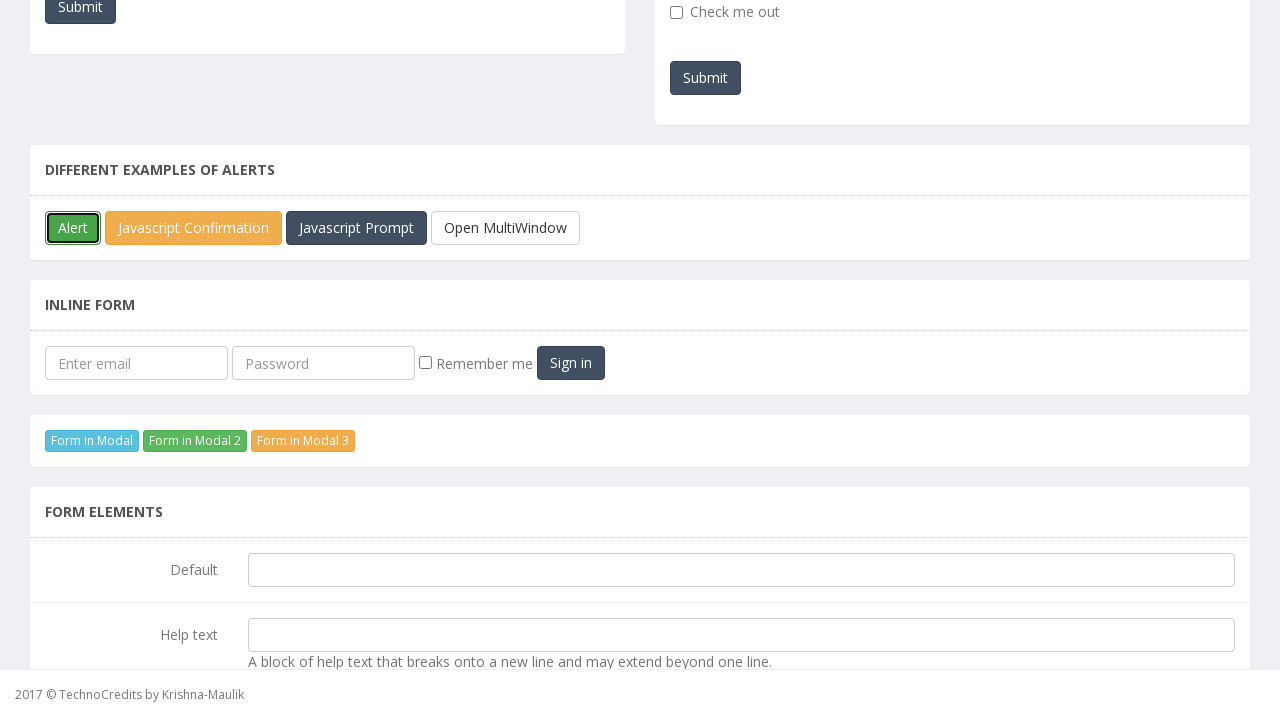

Clicked Alert button again to trigger dialog at (73, 228) on xpath=//button[text()='Alert']
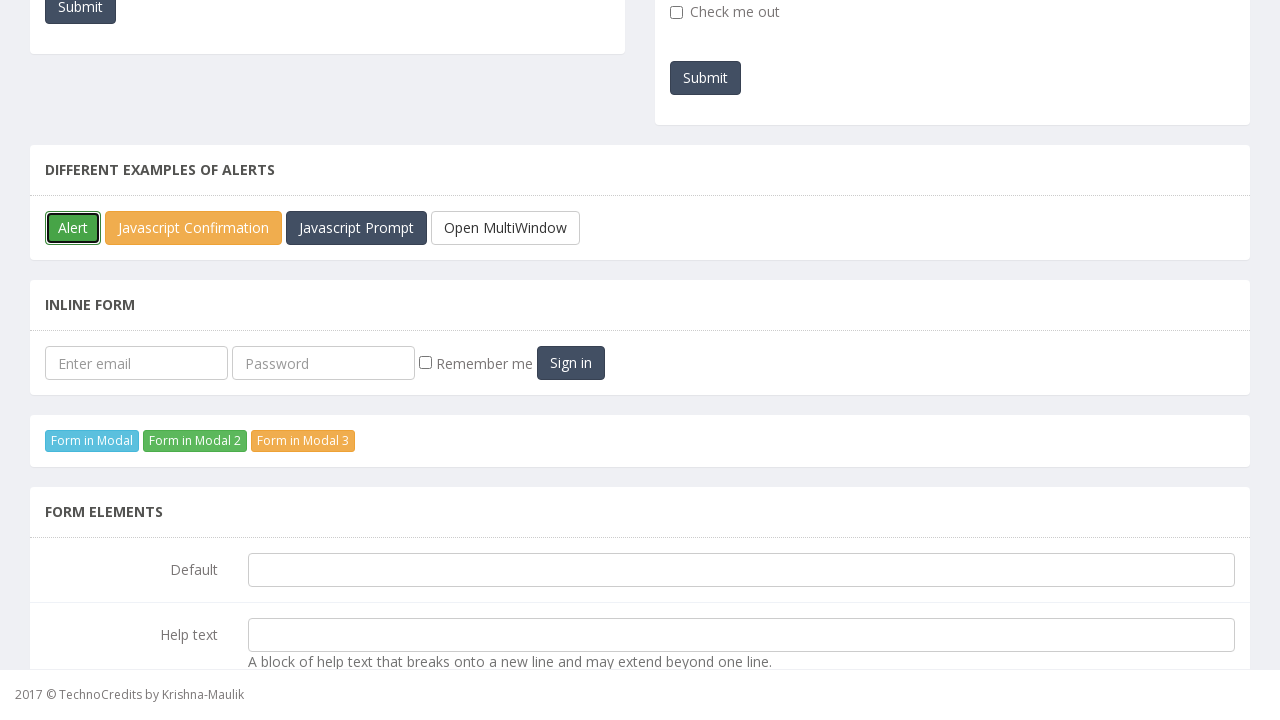

Waited for dialog to be handled
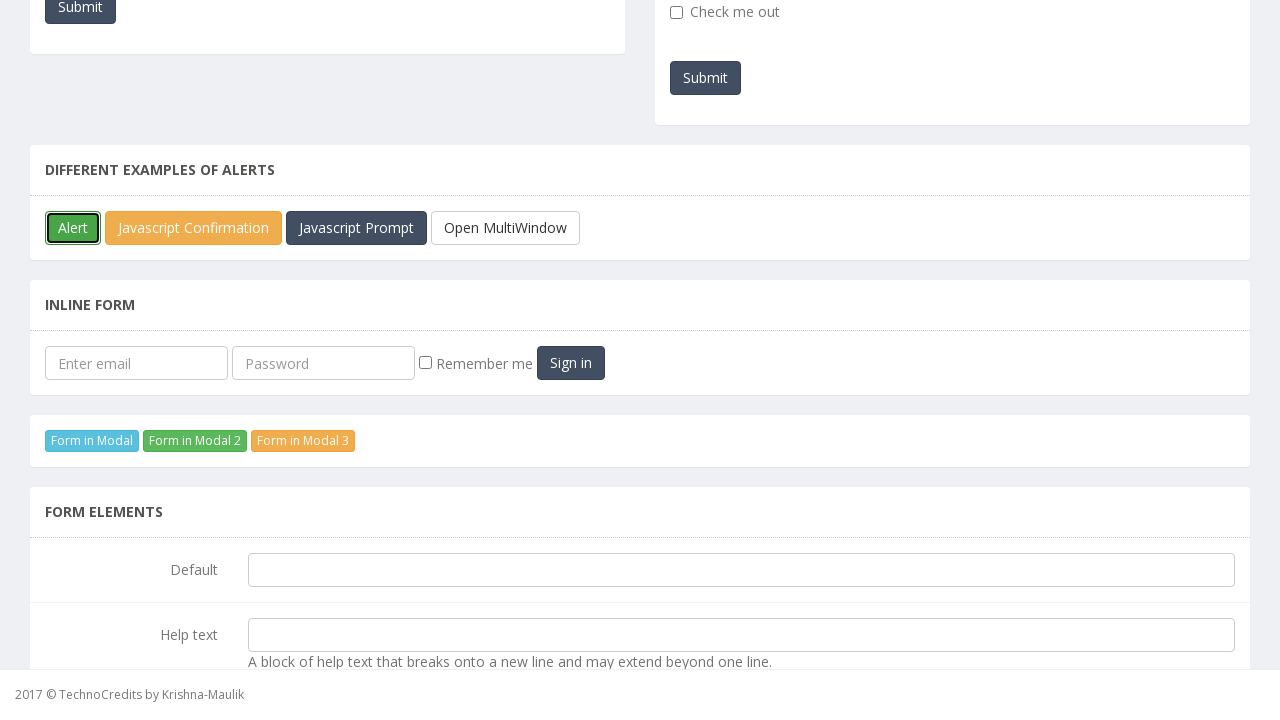

Verified alert message contains 'TechnoCredits'
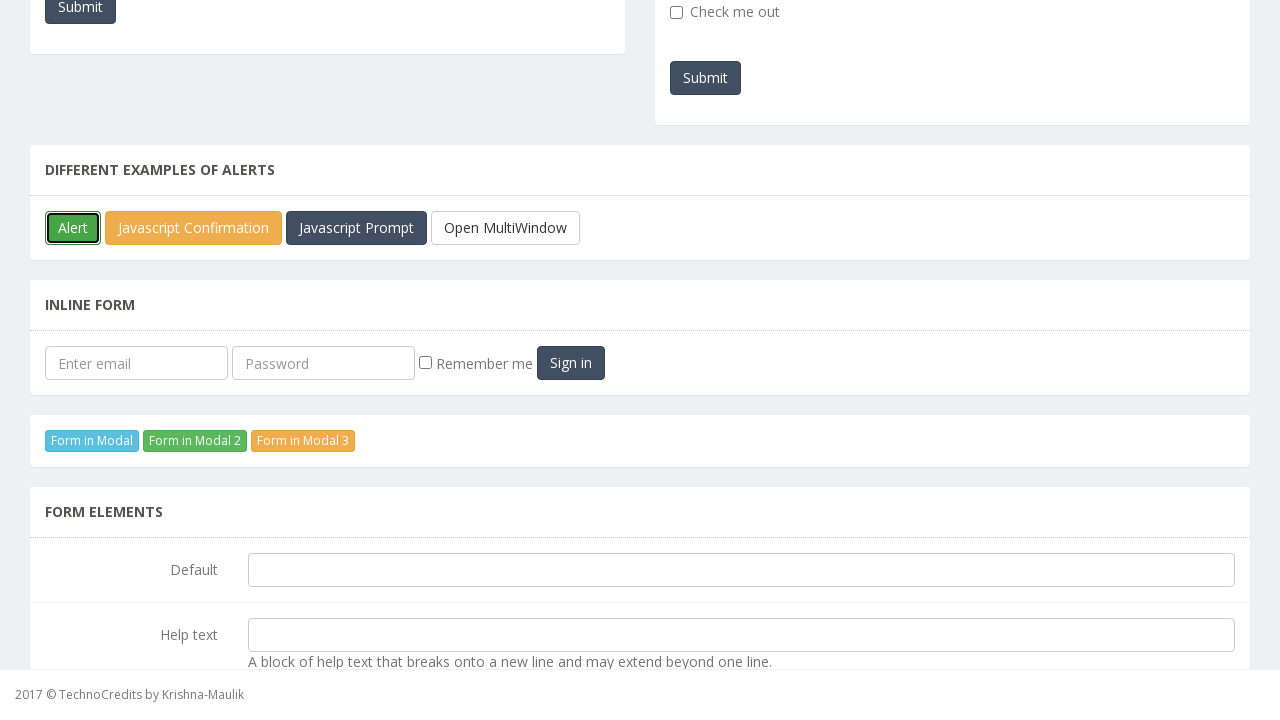

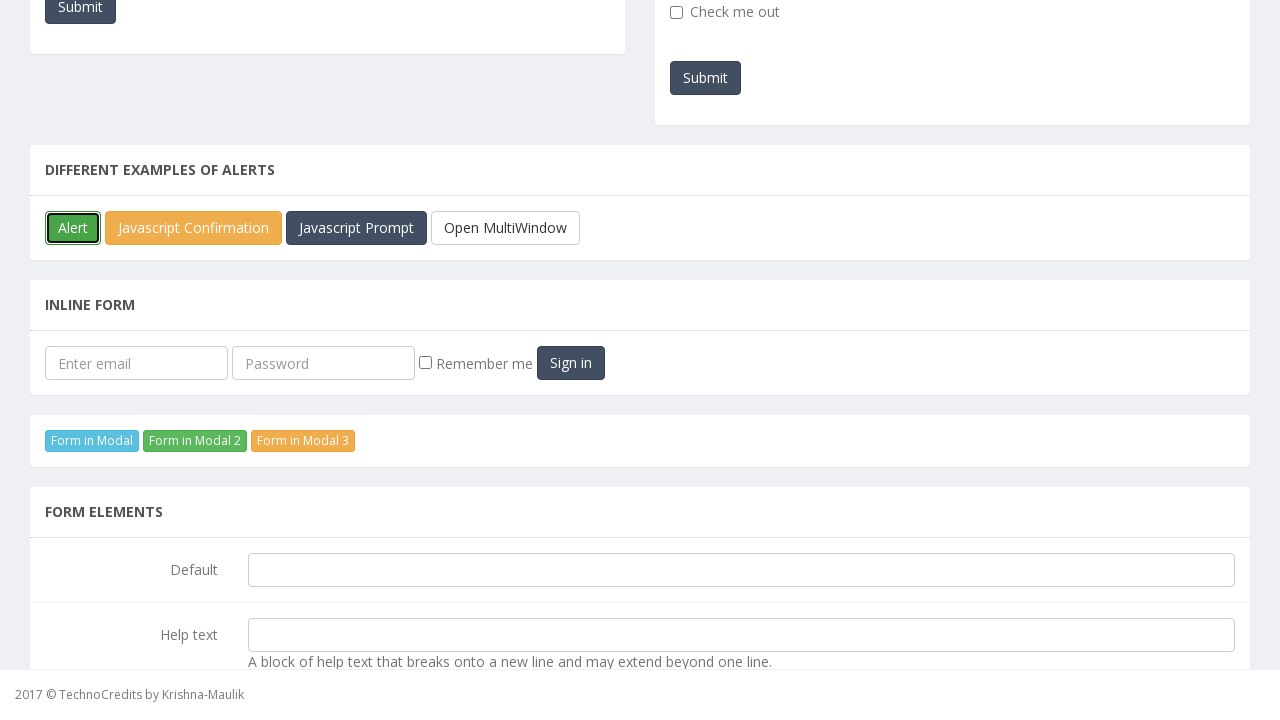